Tests that the nome field accepts numeric input to verify field validation

Starting URL: https://carros-crud.vercel.app/

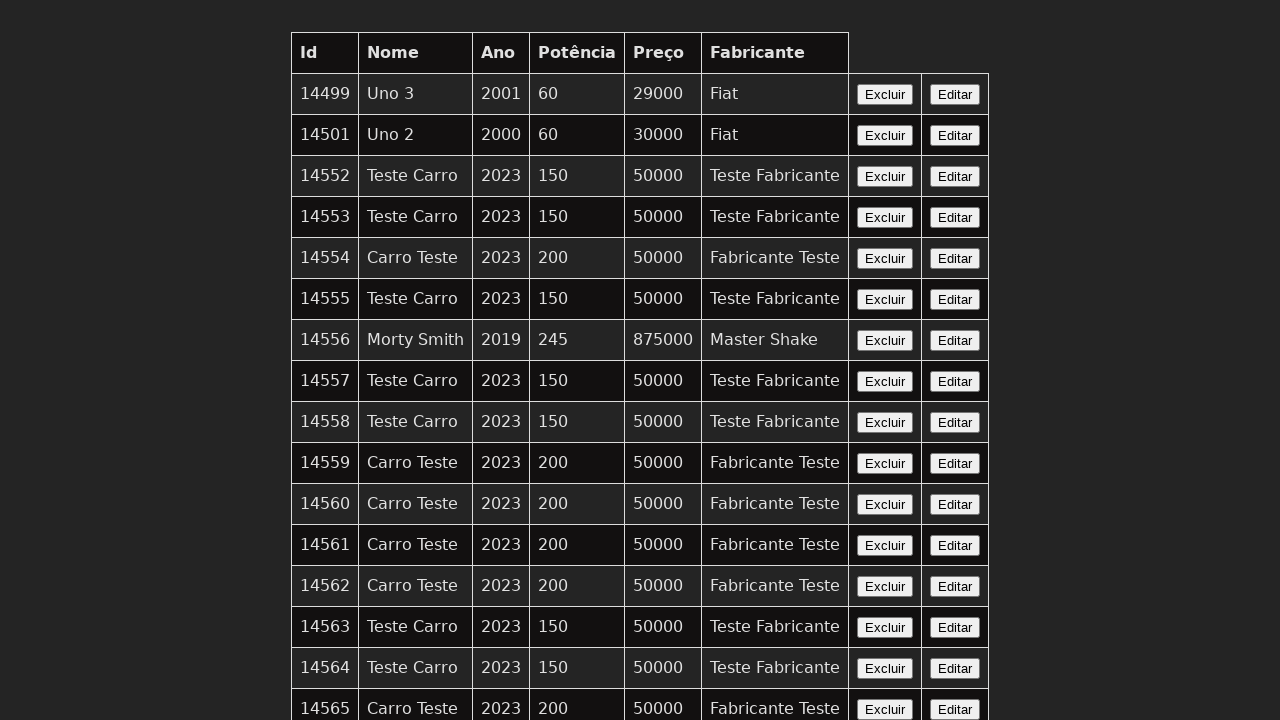

Filled nome field with numeric input '123' to test field validation on input[name='nome']
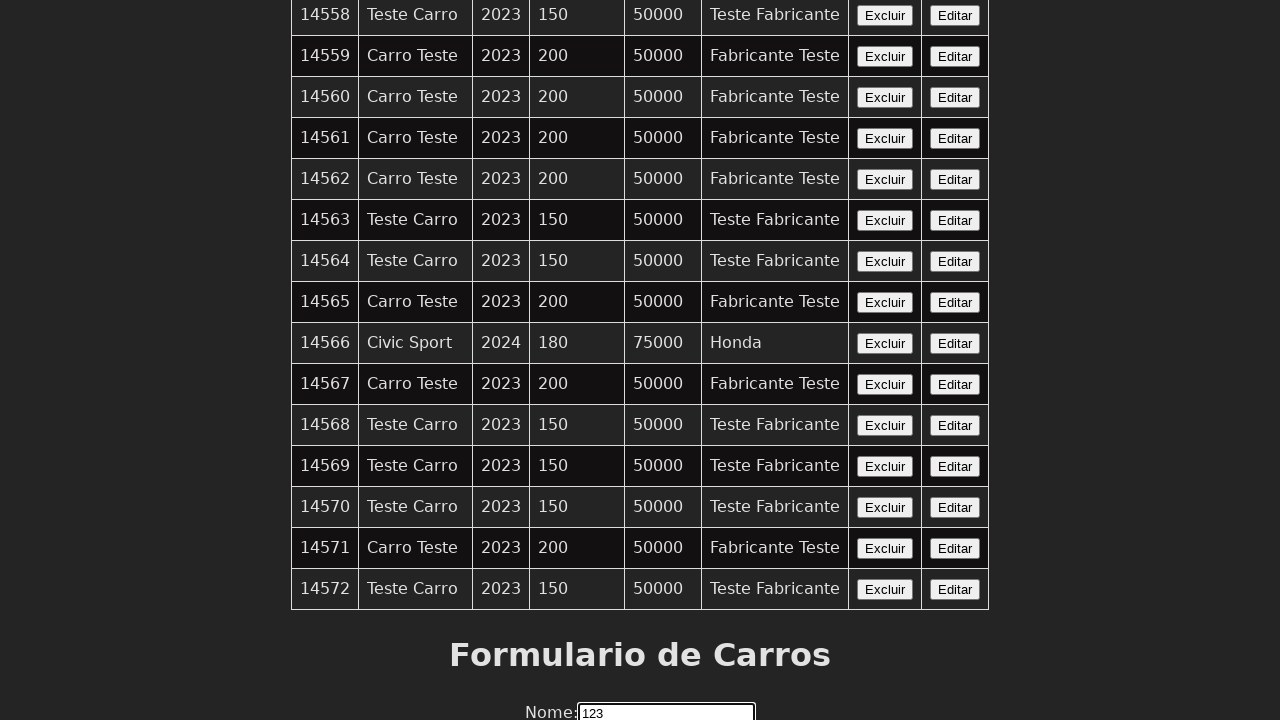

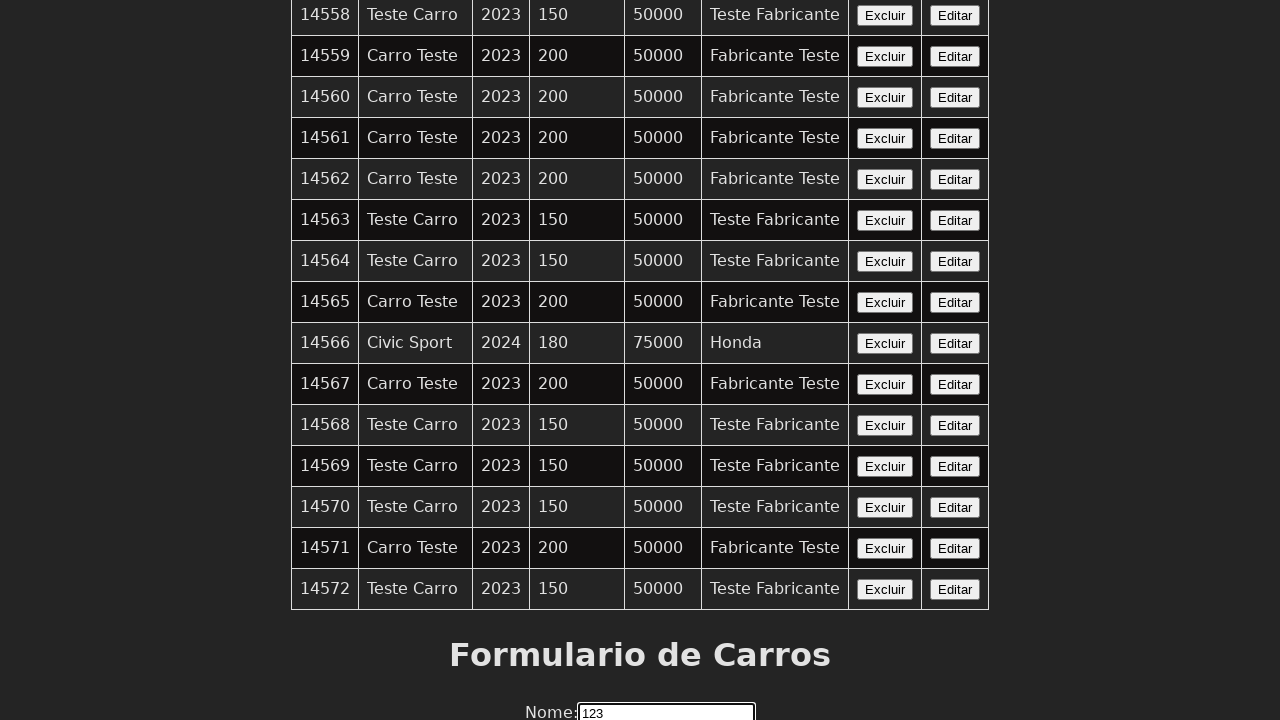